Tests send keys functionality by navigating to Selenium Python documentation and searching for a term using the search box

Starting URL: https://www.selenium.dev/selenium/docs/api/py/genindex.html

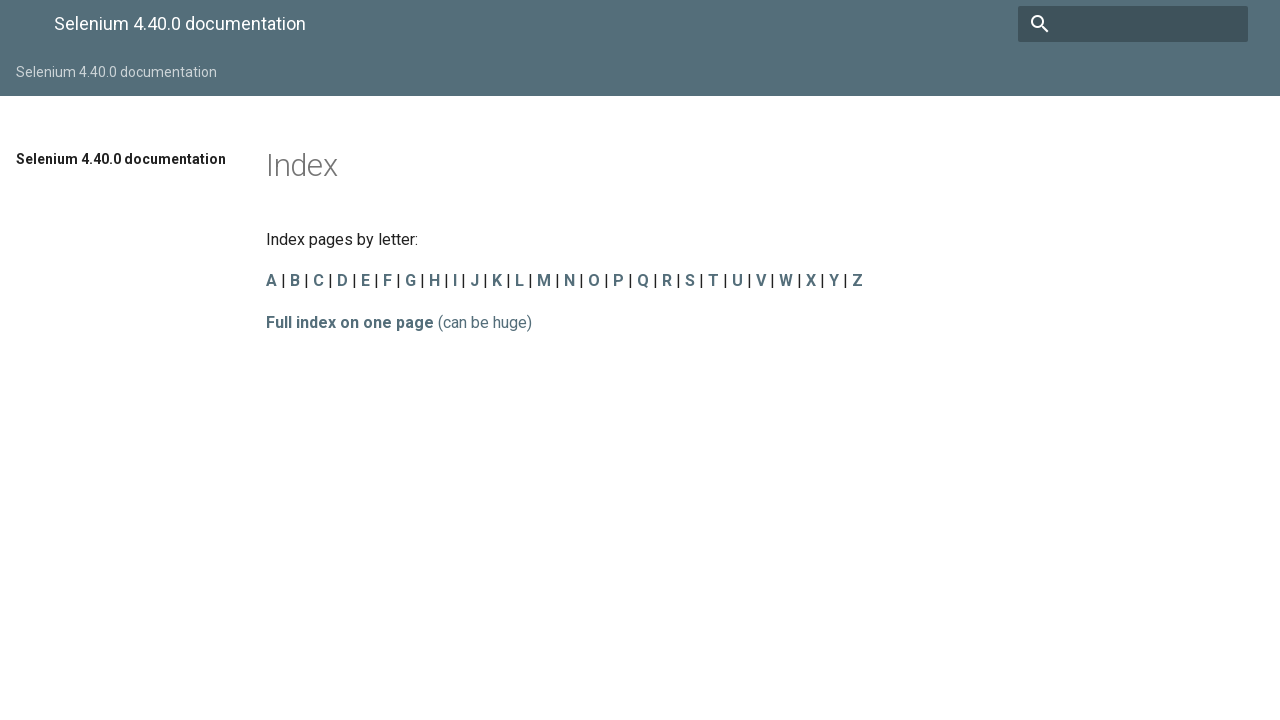

Clicked on the search box at (1133, 24) on input[name='q']
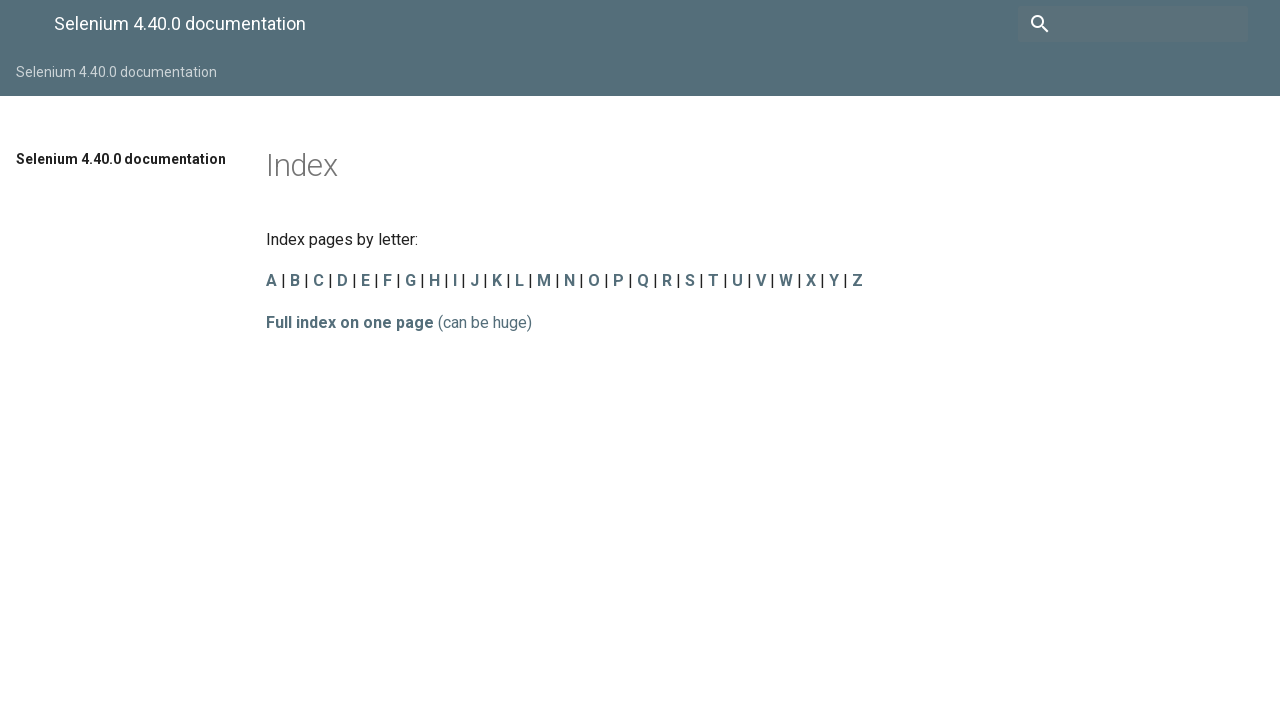

Typed 'send_keys' into the search box on input[name='q']
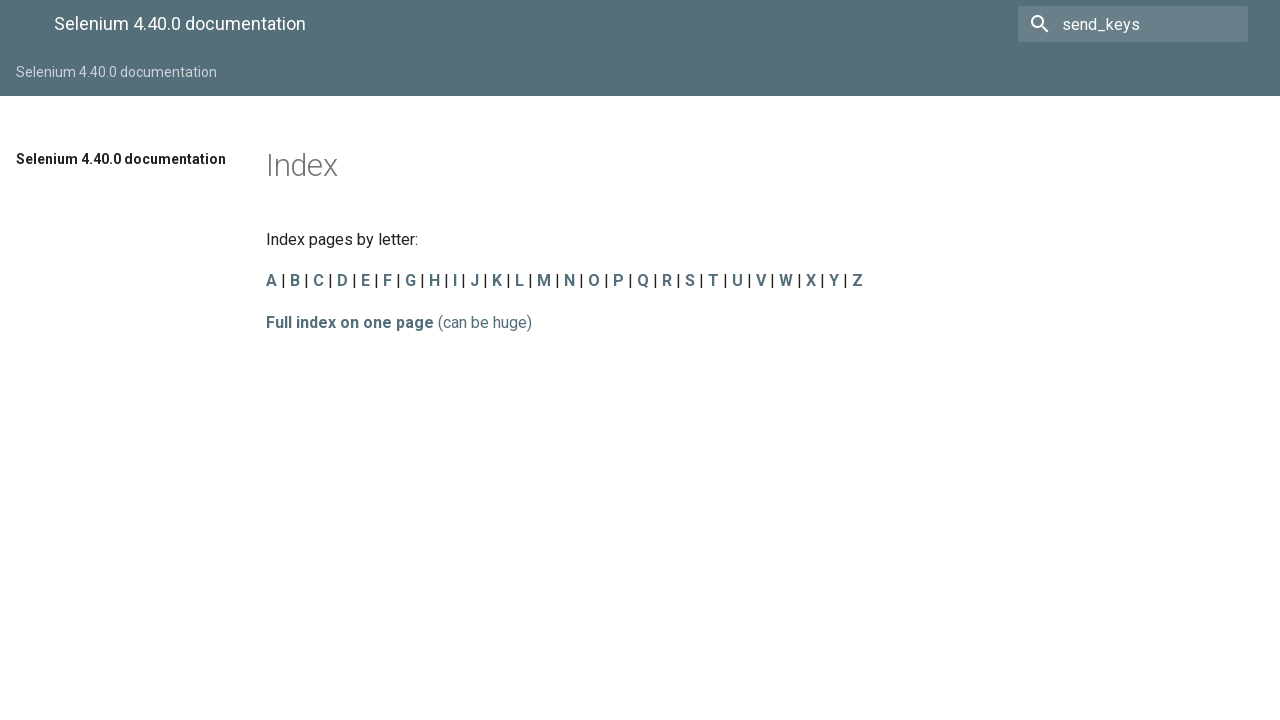

Pressed Enter to submit the search query
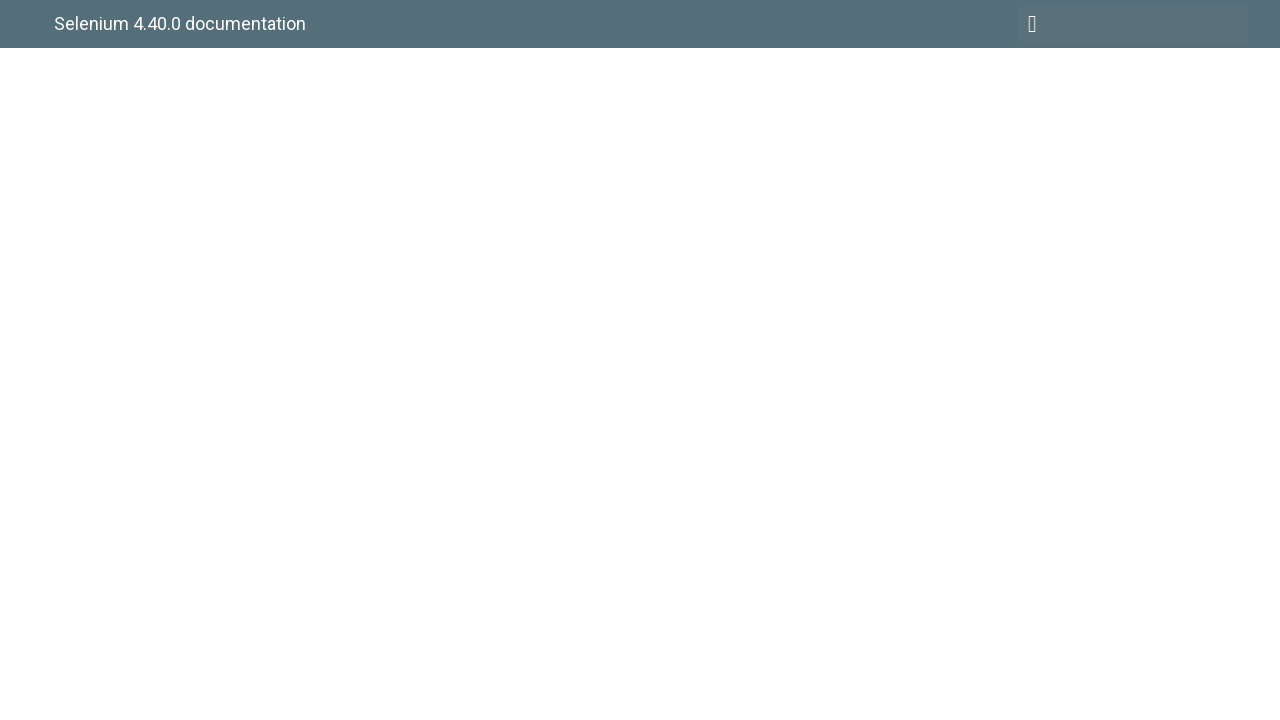

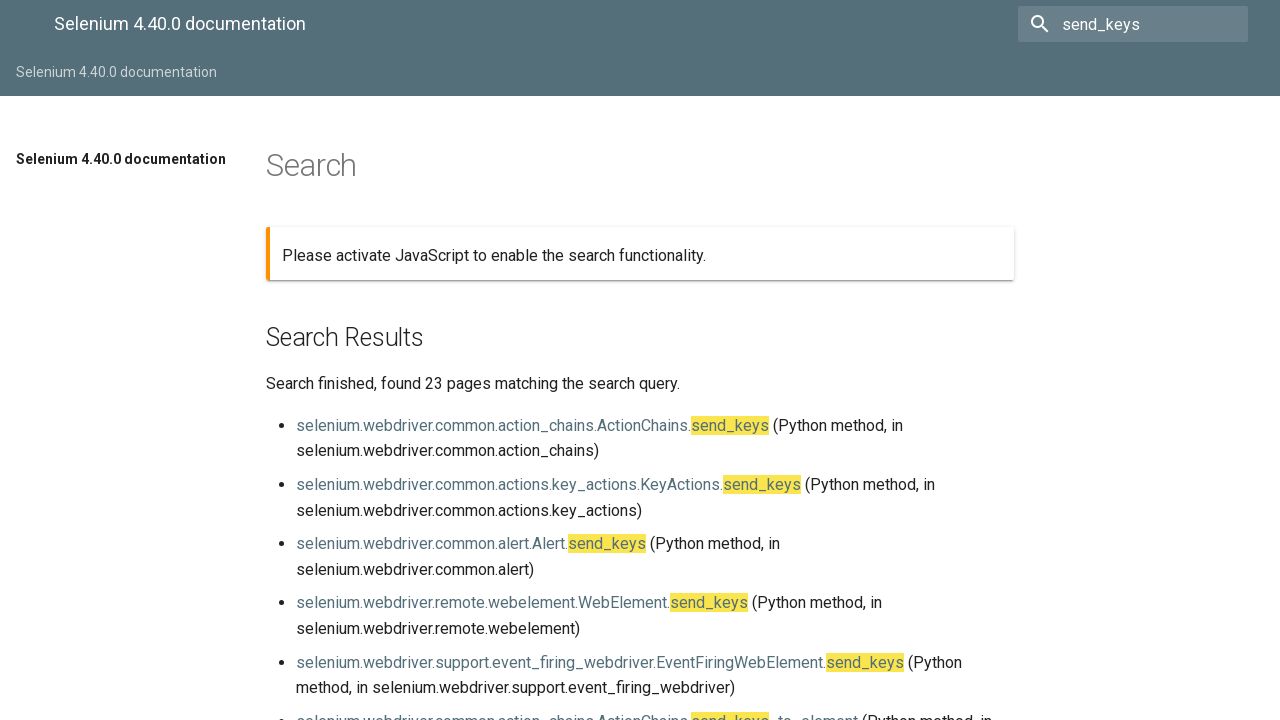